Tests double-click functionality on a button element on the DemoQA buttons page

Starting URL: https://demoqa.com/buttons

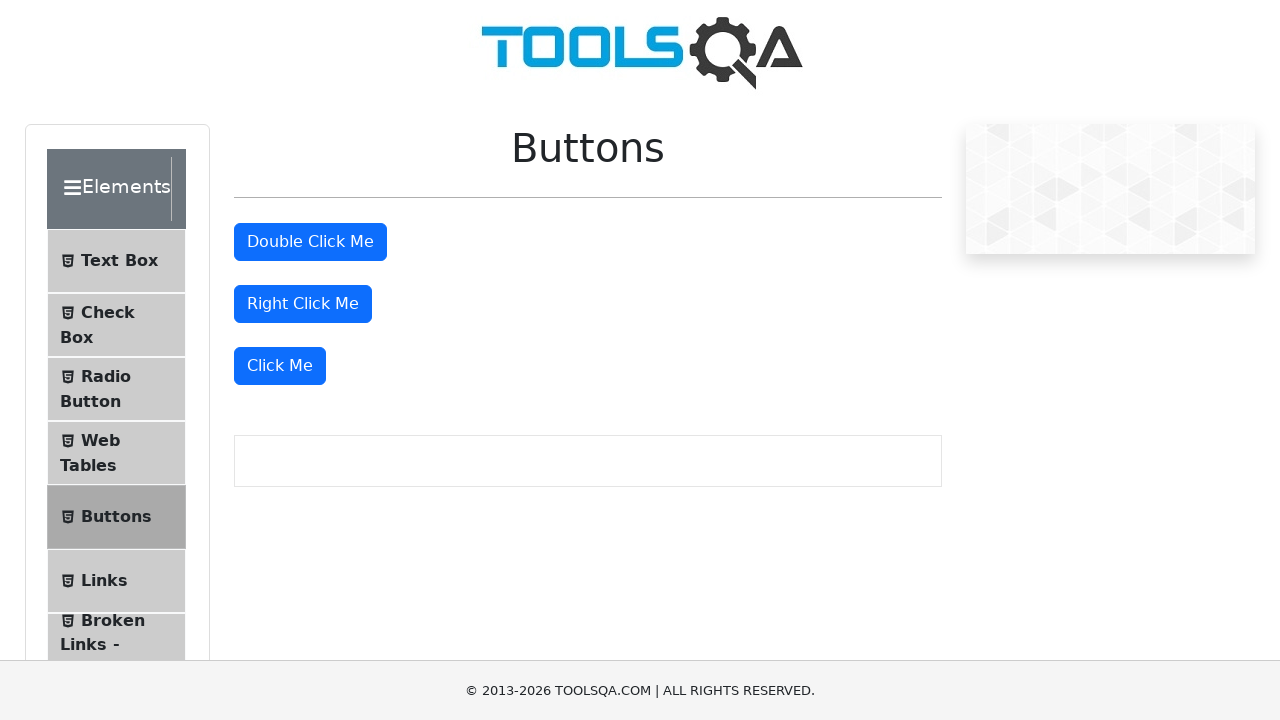

Located the double-click button element
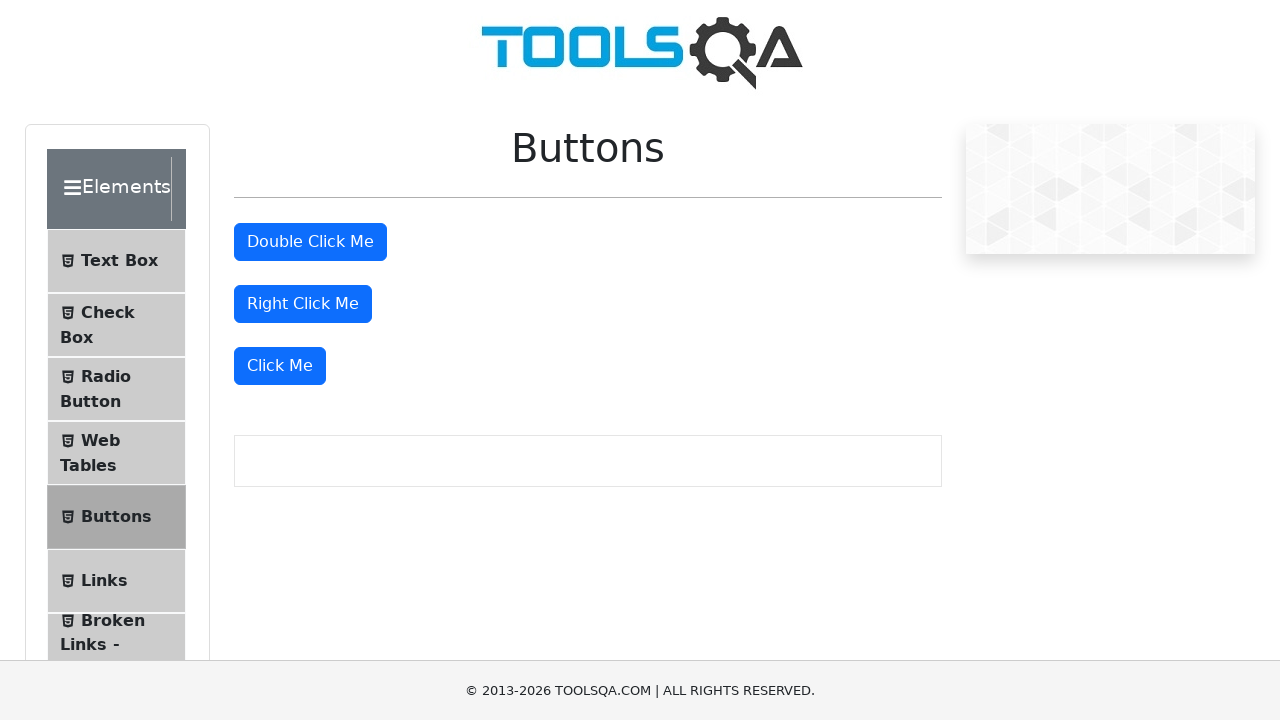

Performed double-click action on the button at (310, 242) on #doubleClickBtn
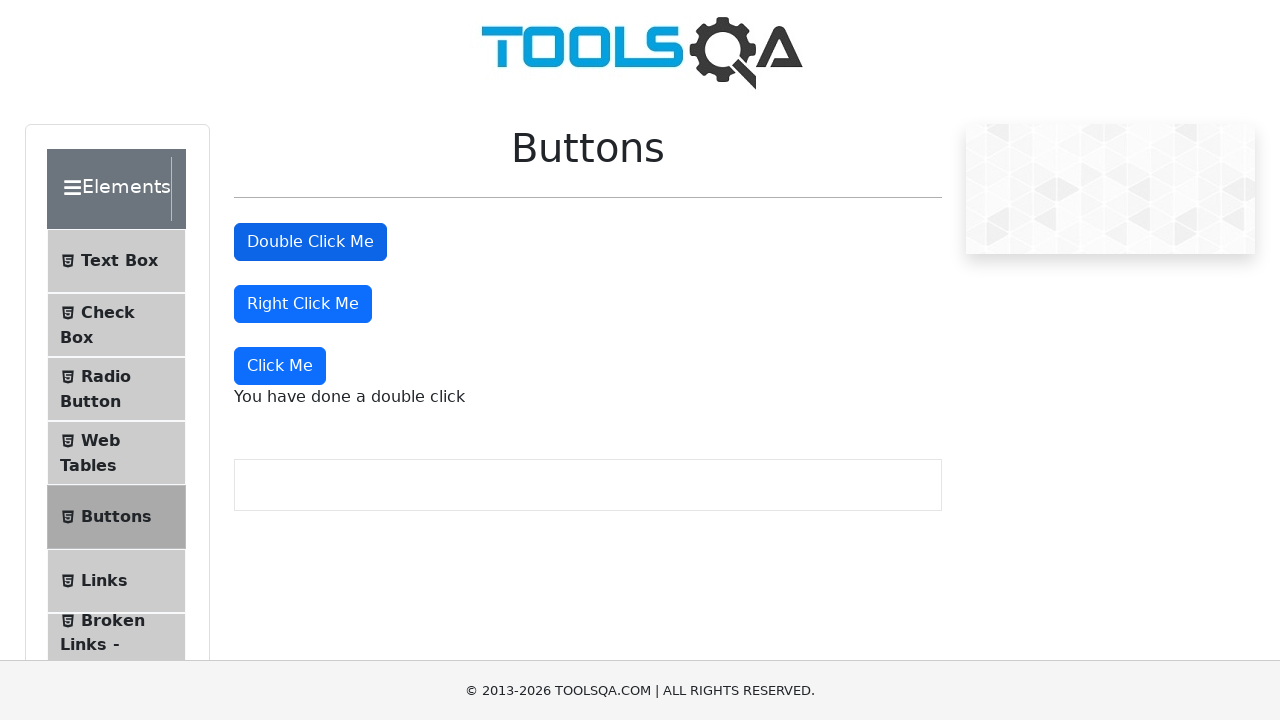

Waited 5 seconds to observe the result of double-click
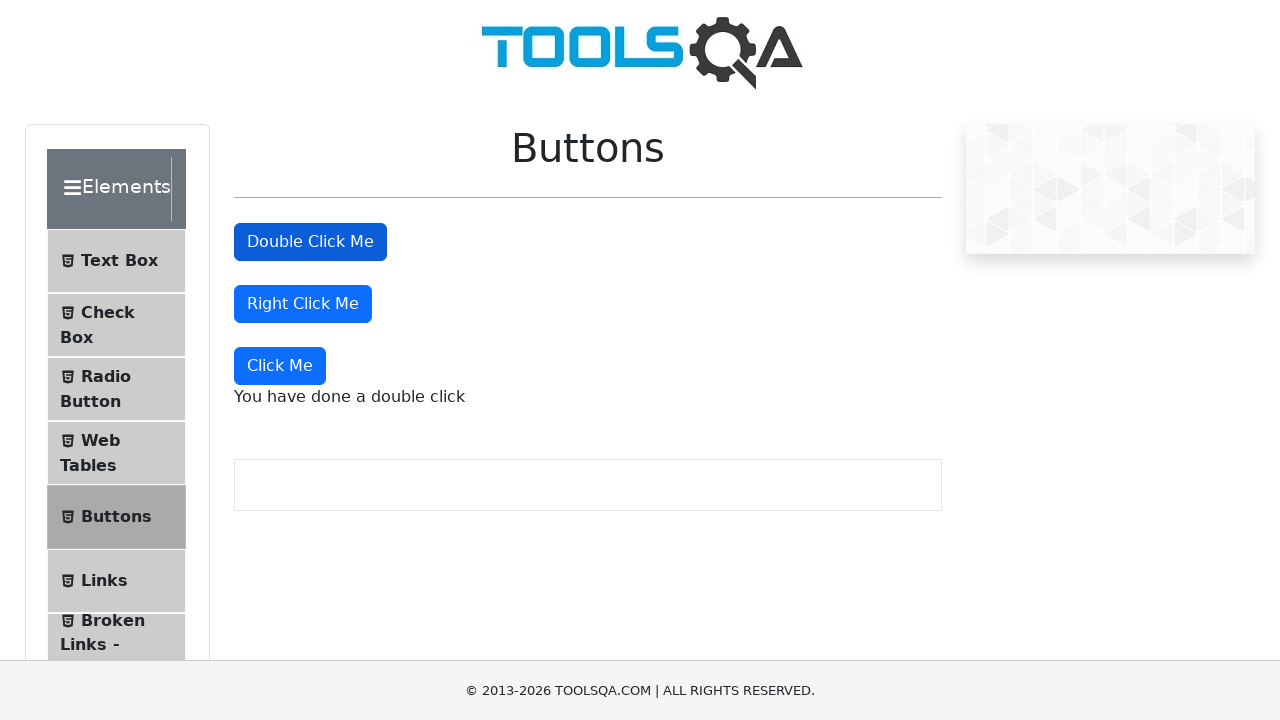

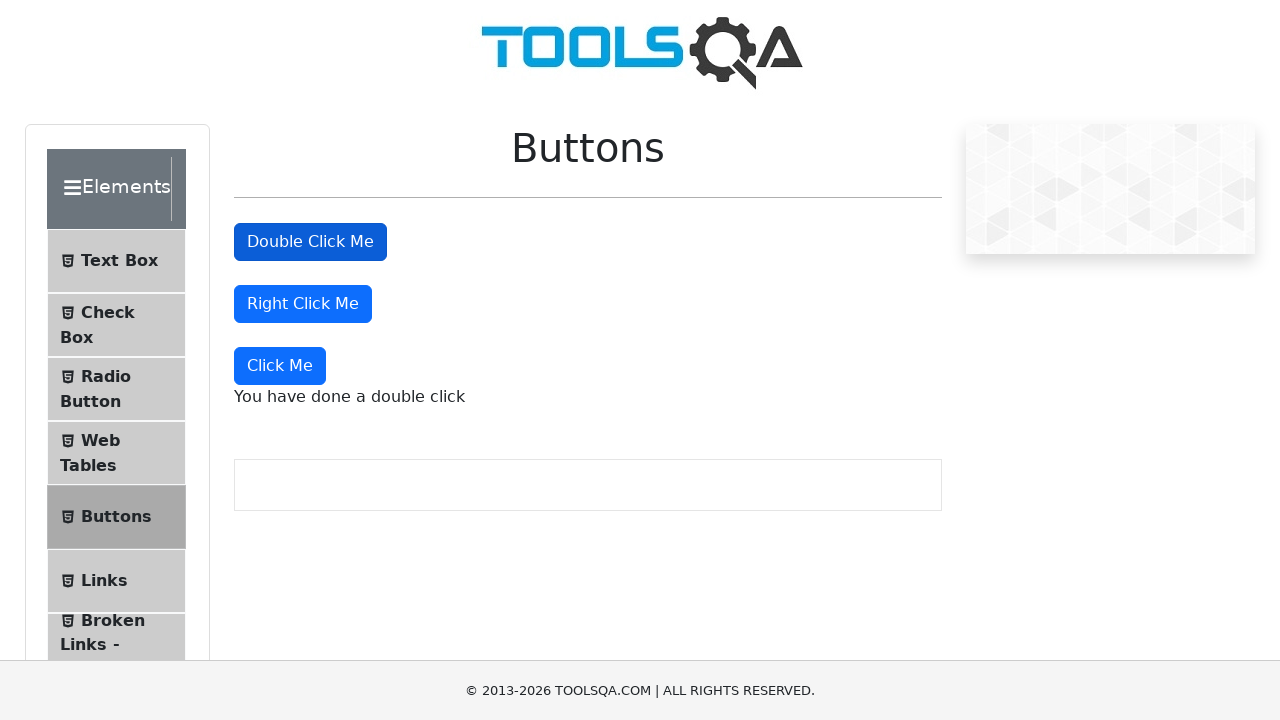